Tests navigation on the Playwright documentation site by clicking the "Get started" link and verifying the URL contains "intro"

Starting URL: https://playwright.dev/

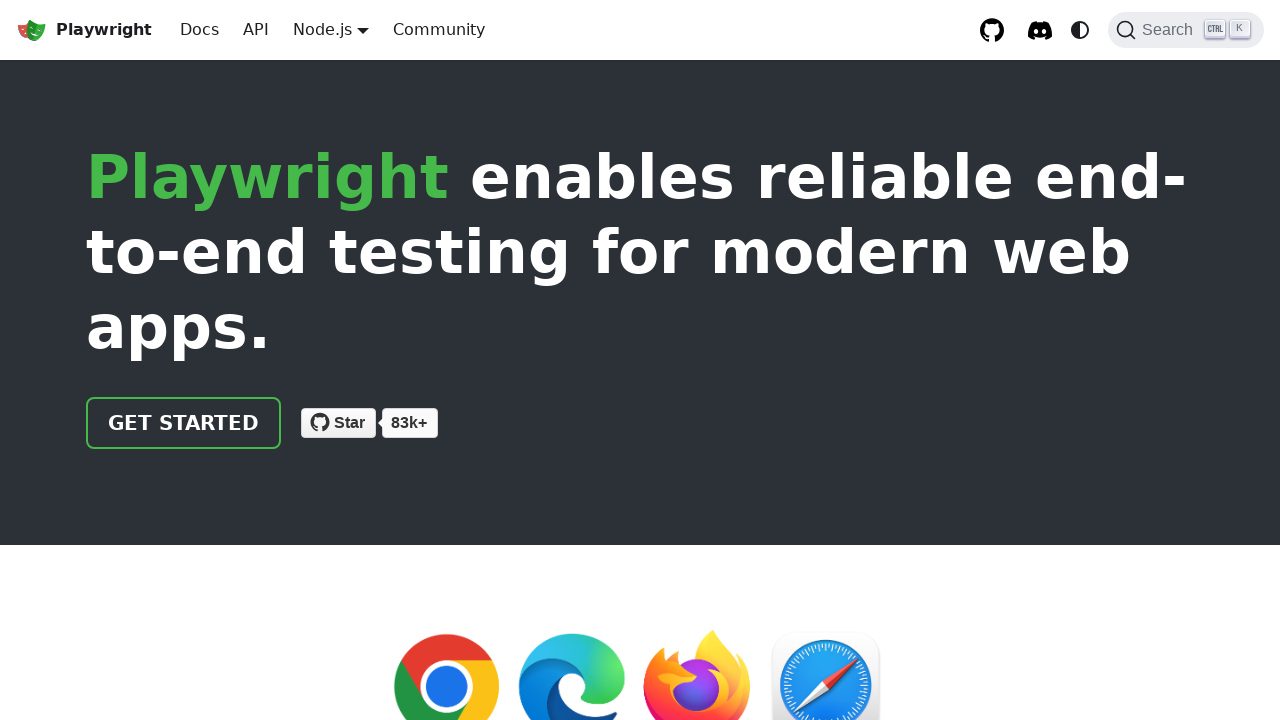

Clicked the 'Get started' link at (184, 423) on internal:role=link[name="Get started"i]
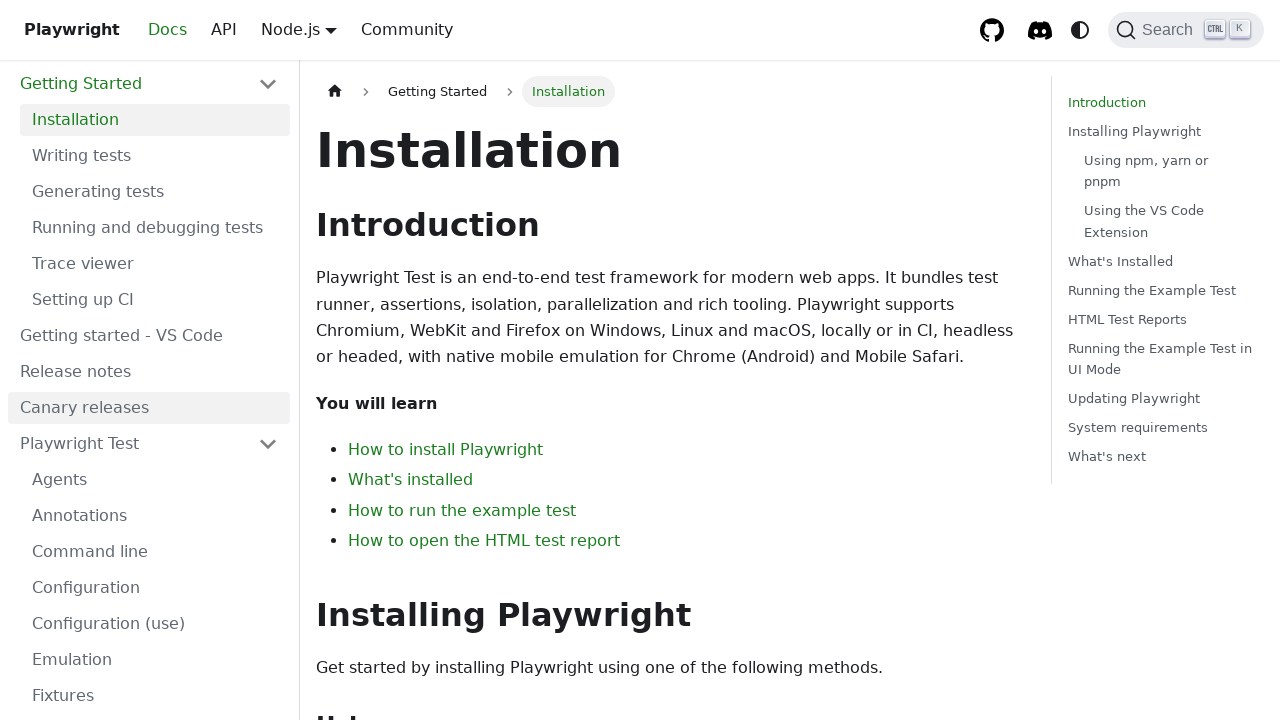

Navigation completed and URL verified to contain 'intro'
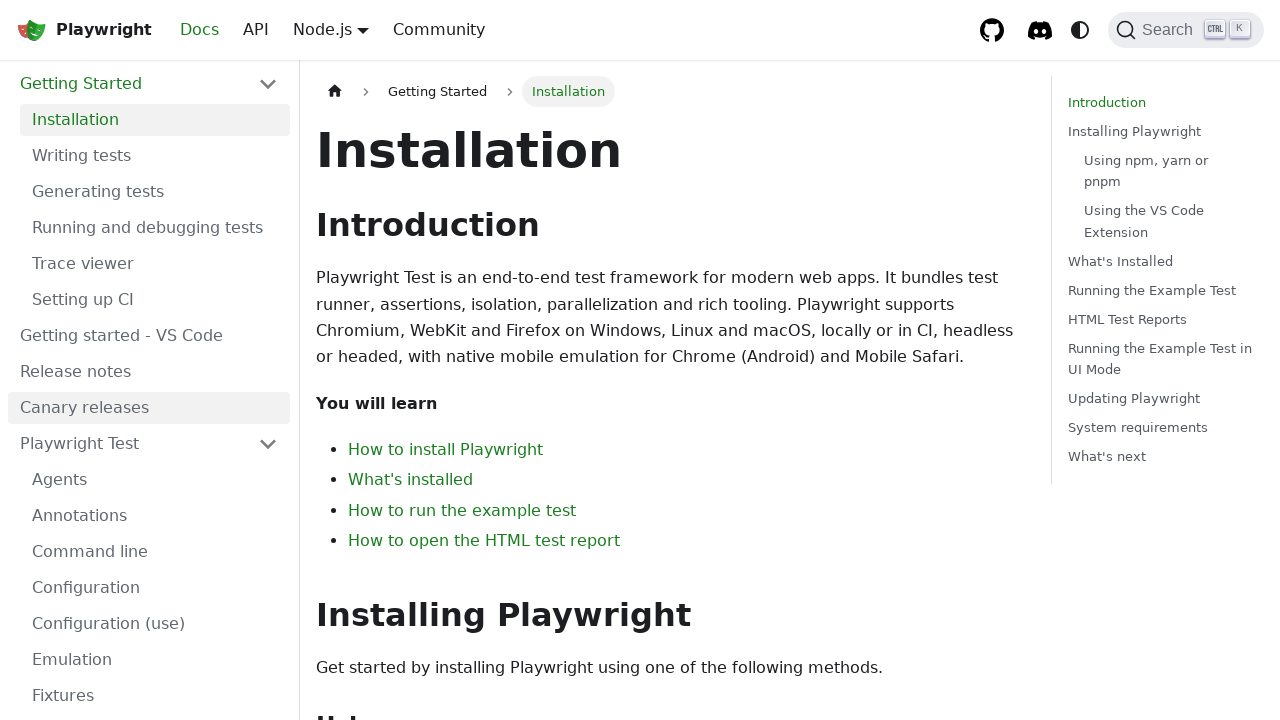

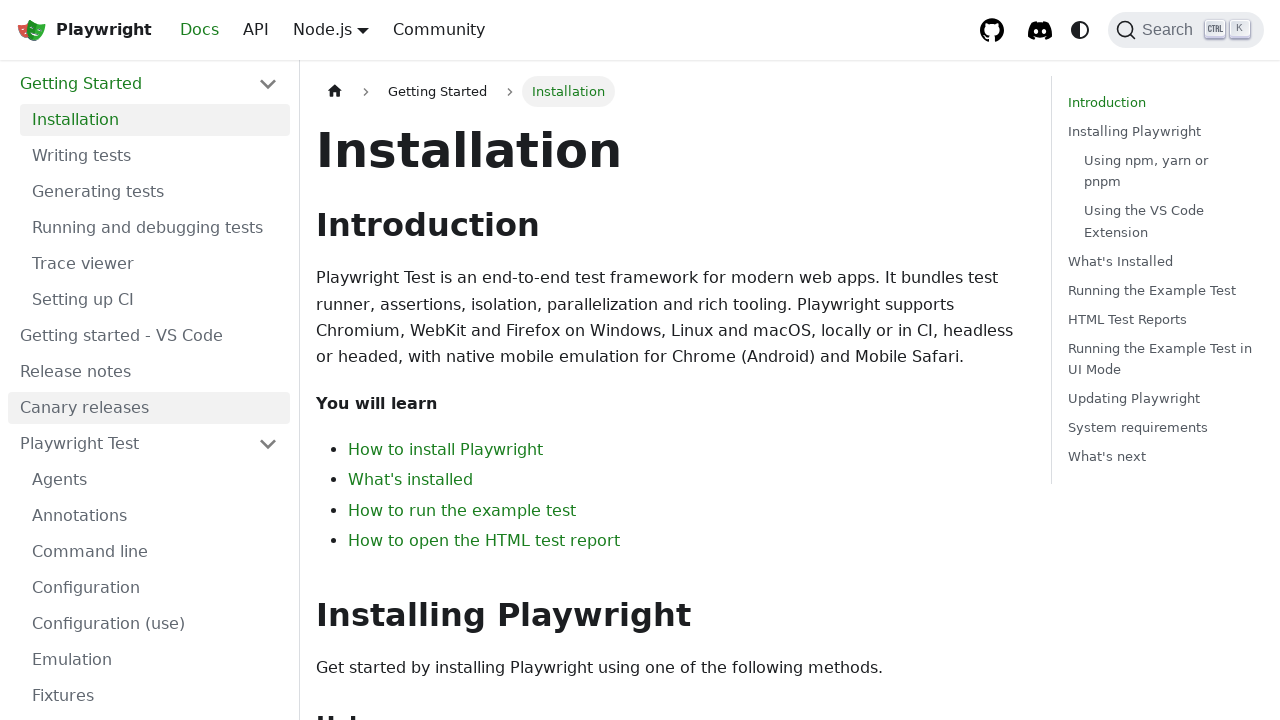